Opens the Naveen Automation Labs OpenCart demo website and waits for it to load. This is a basic navigation test to verify the site is accessible.

Starting URL: https://naveenautomationlabs.com/opencart/

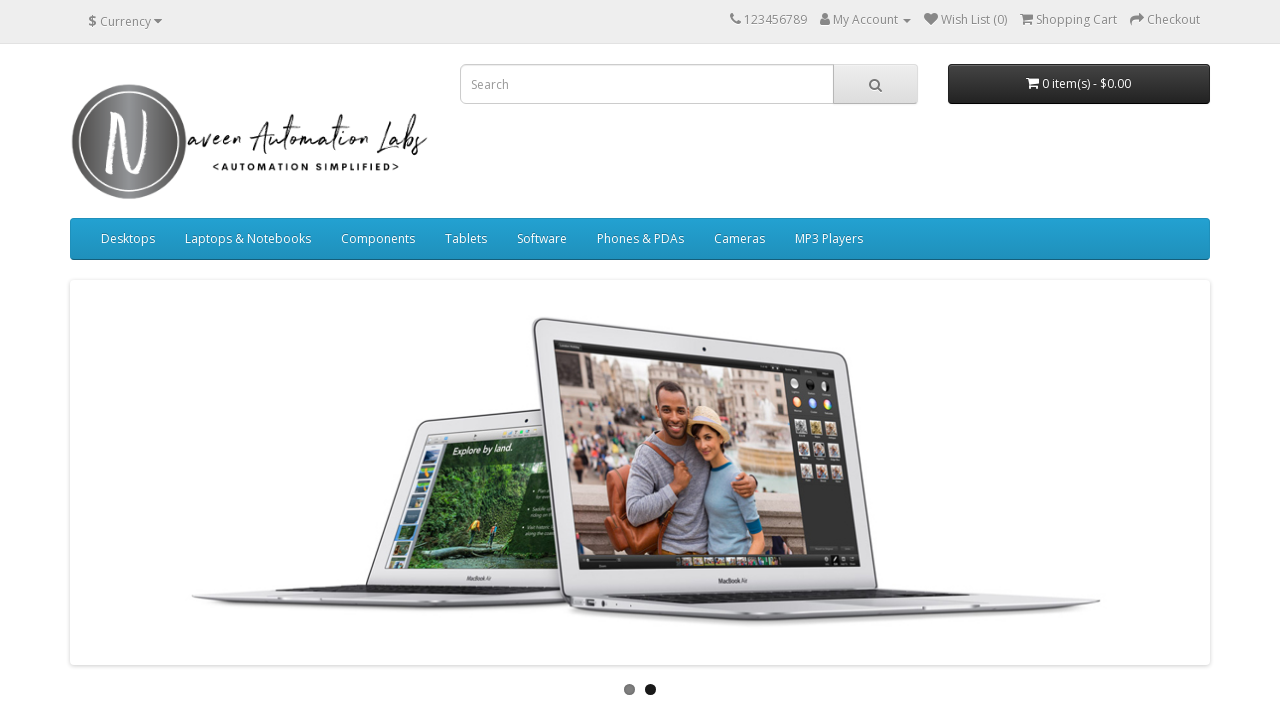

Page DOM content loaded
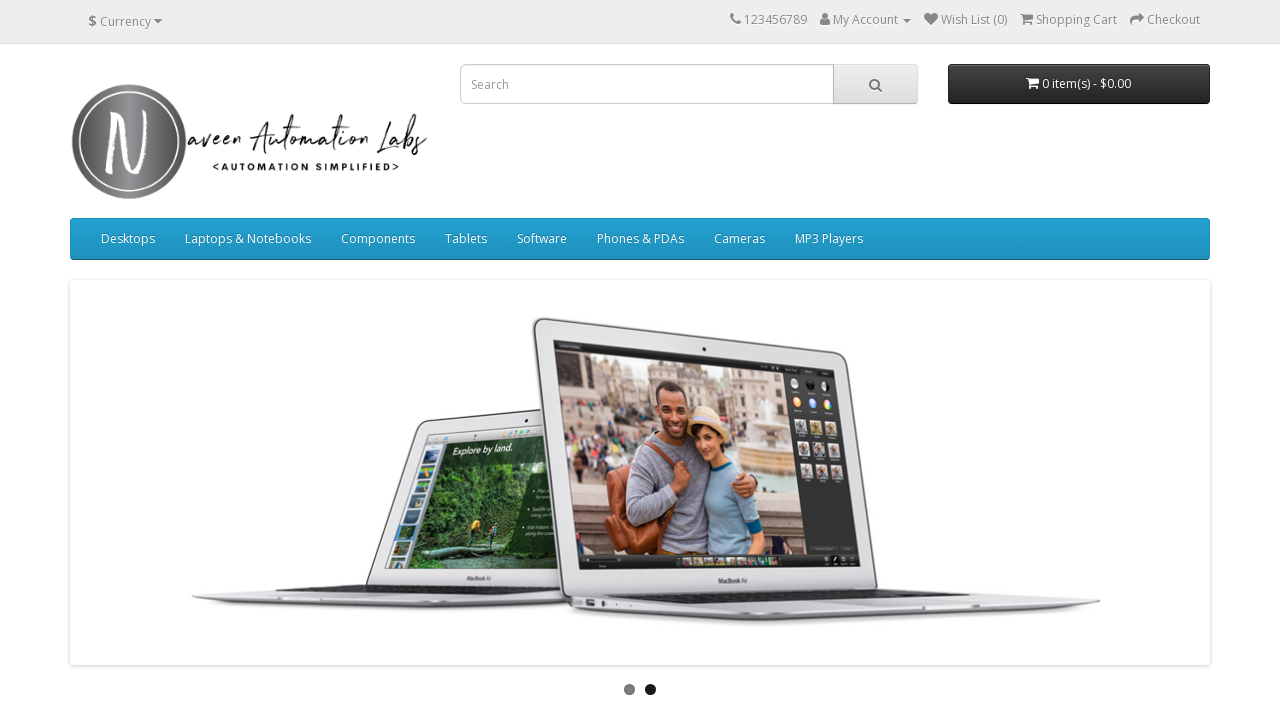

Logo element appeared - Naveen Automation Labs OpenCart site fully loaded
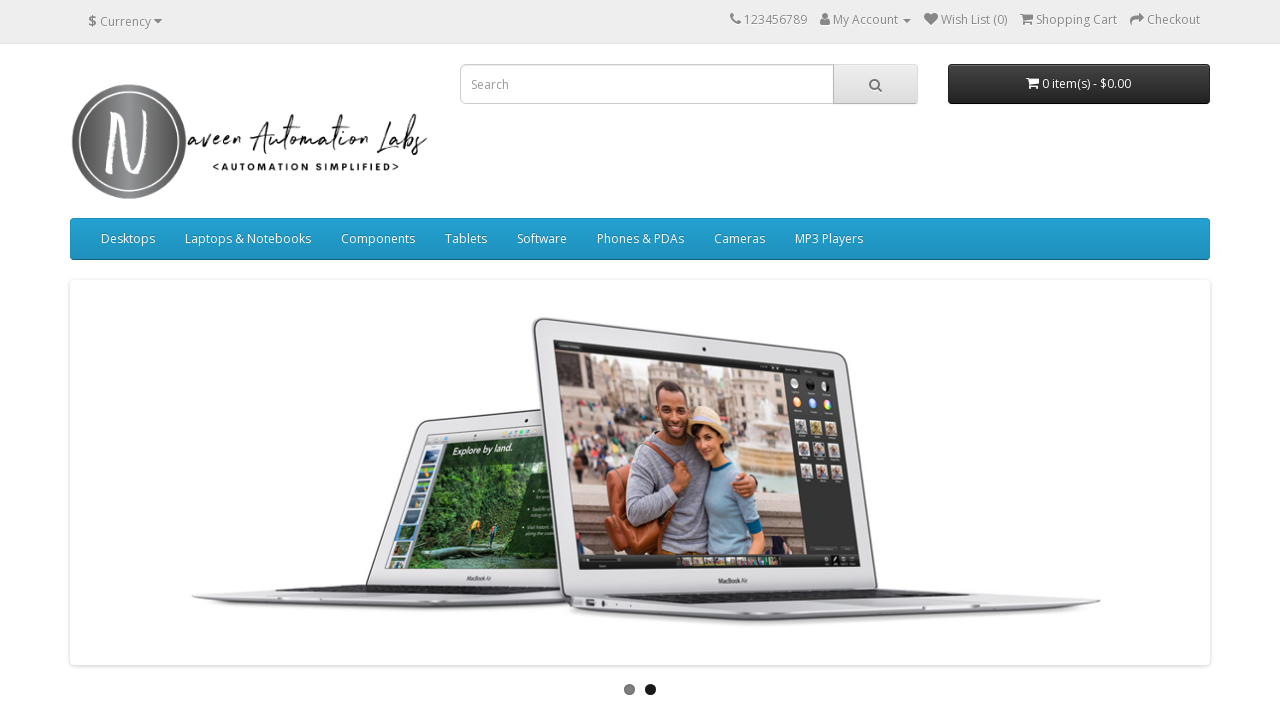

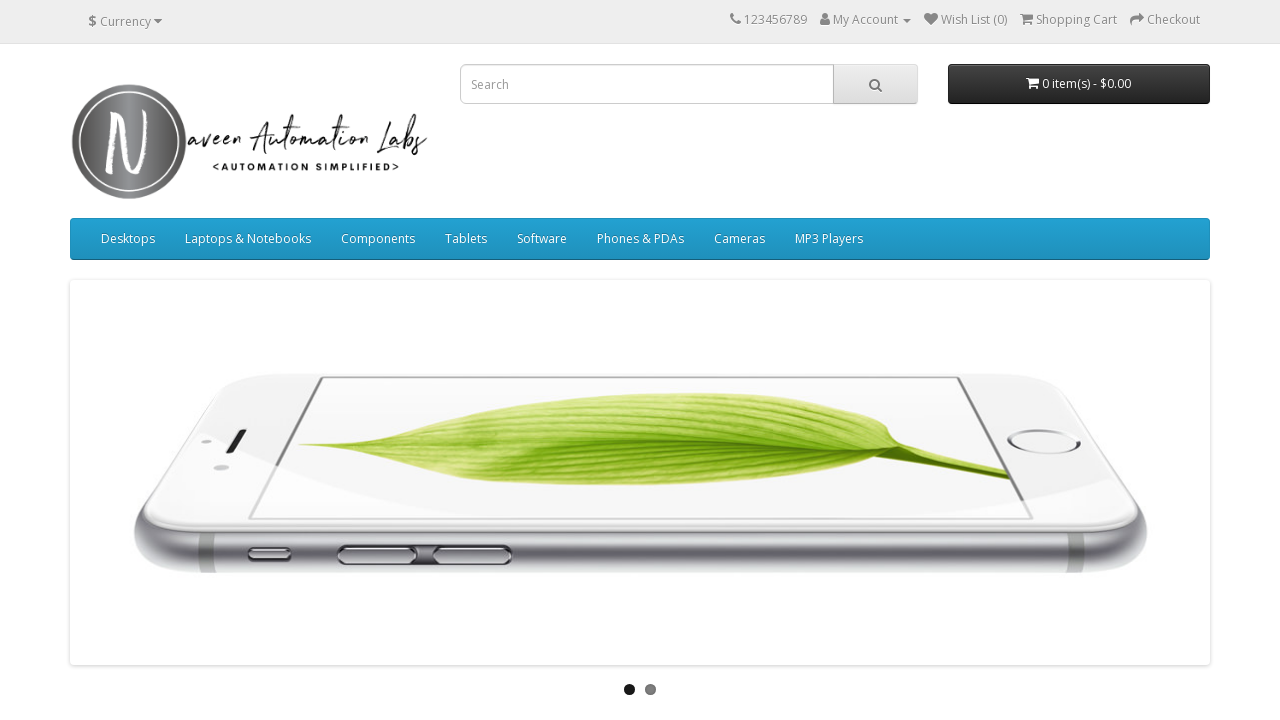